Tests timeout handling during dynamic loading by clicking start button and verifying the finish element eventually displays "Hello World!" text

Starting URL: http://the-internet.herokuapp.com/dynamic_loading/1

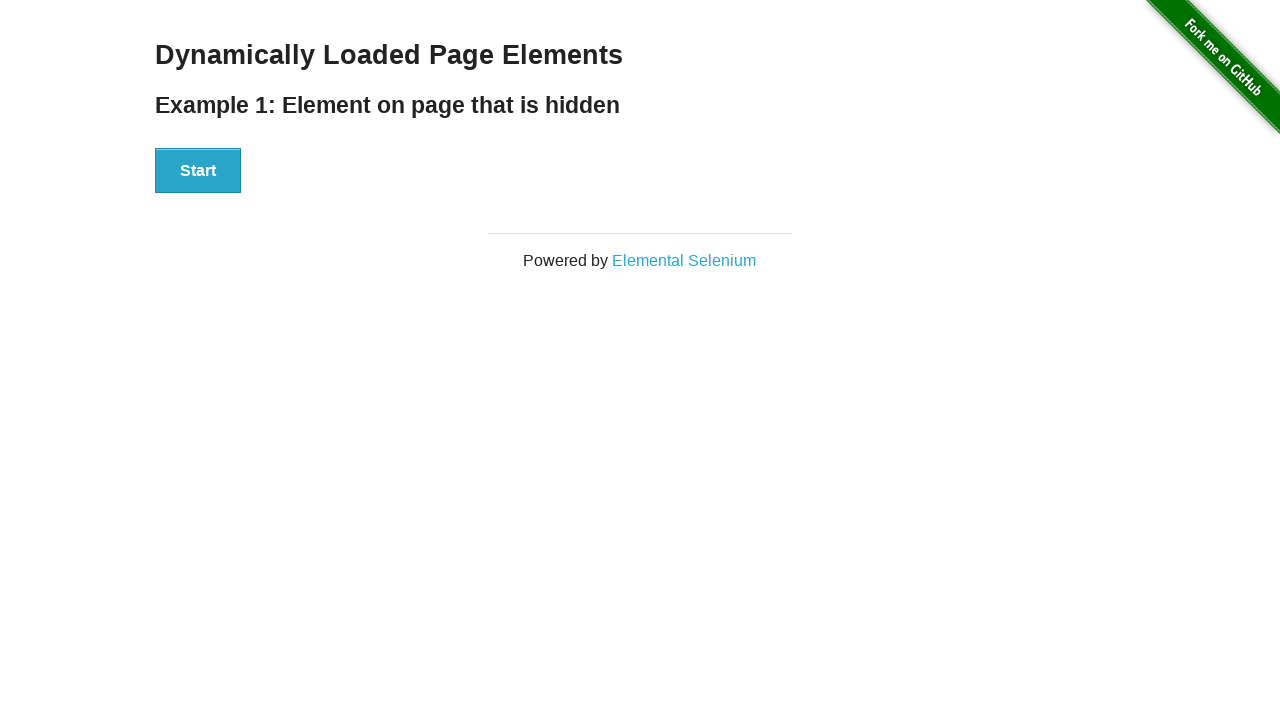

Navigated to dynamic loading test page
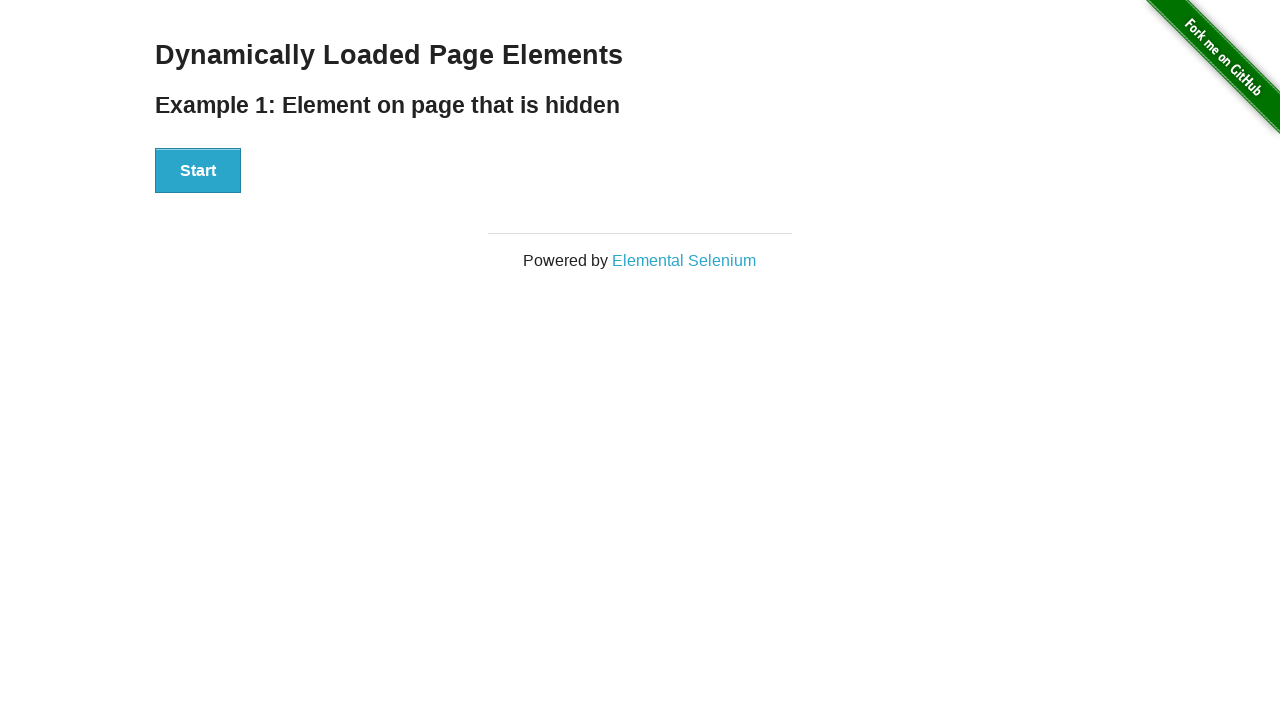

Clicked the start button to initiate dynamic loading at (198, 171) on xpath=//div[@id='start']/button
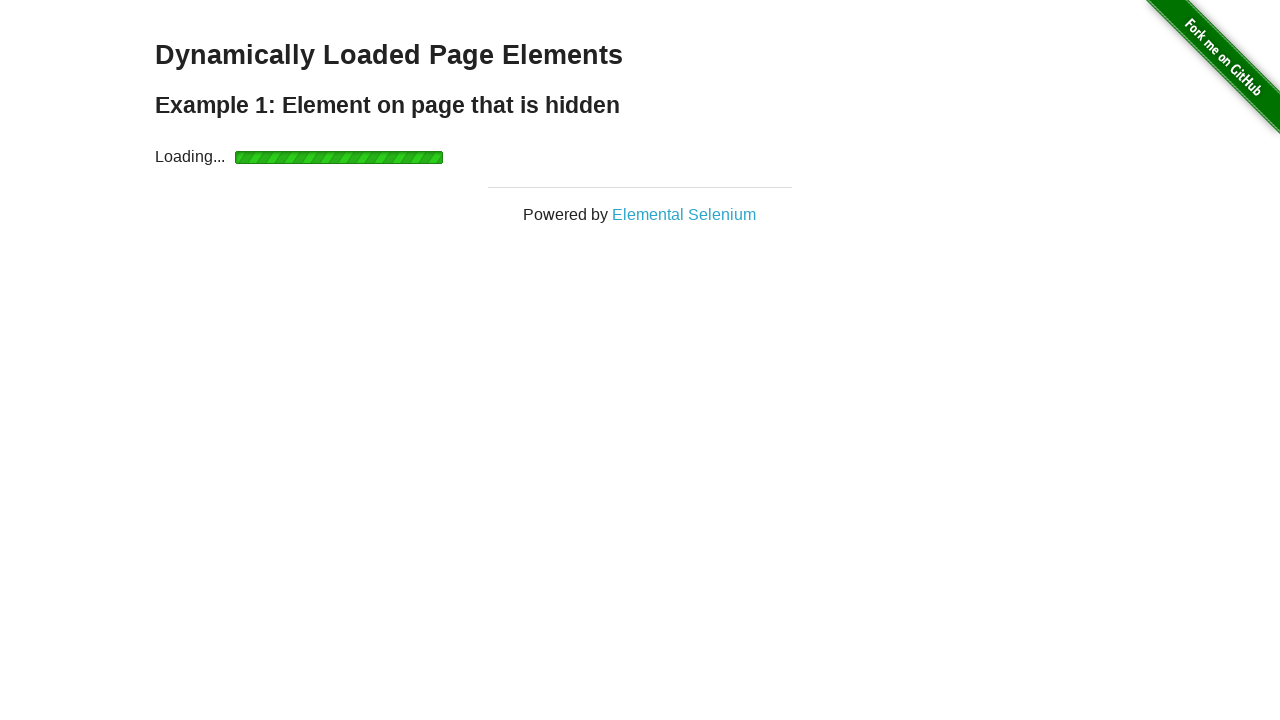

Finish element became visible after dynamic loading completed
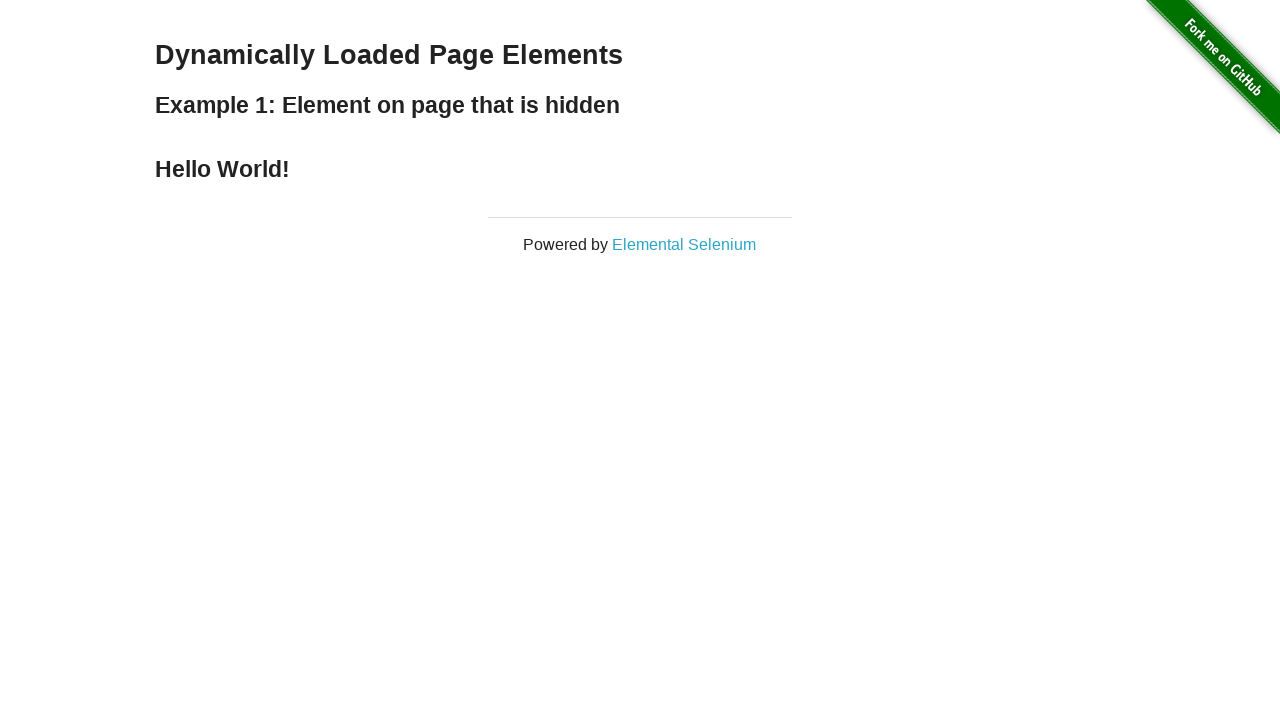

Retrieved finish element text: '
    Hello World!
  '
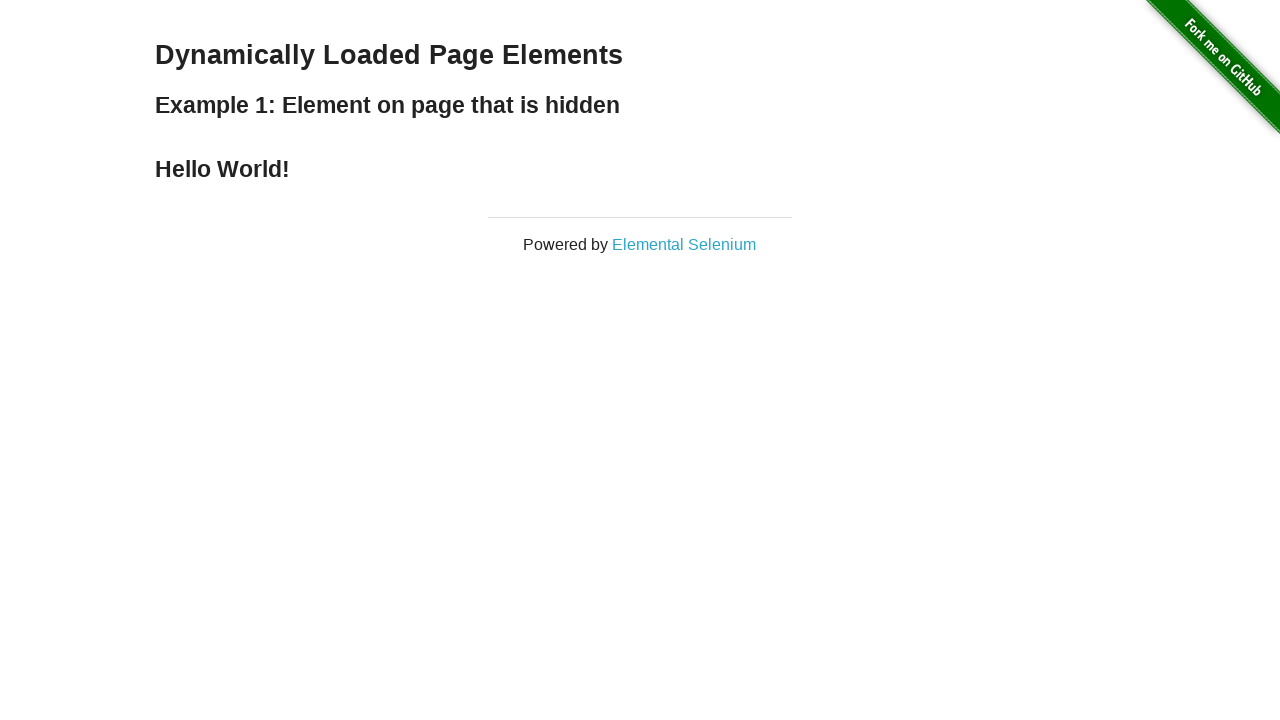

Verified finish element contains 'Hello World!' text
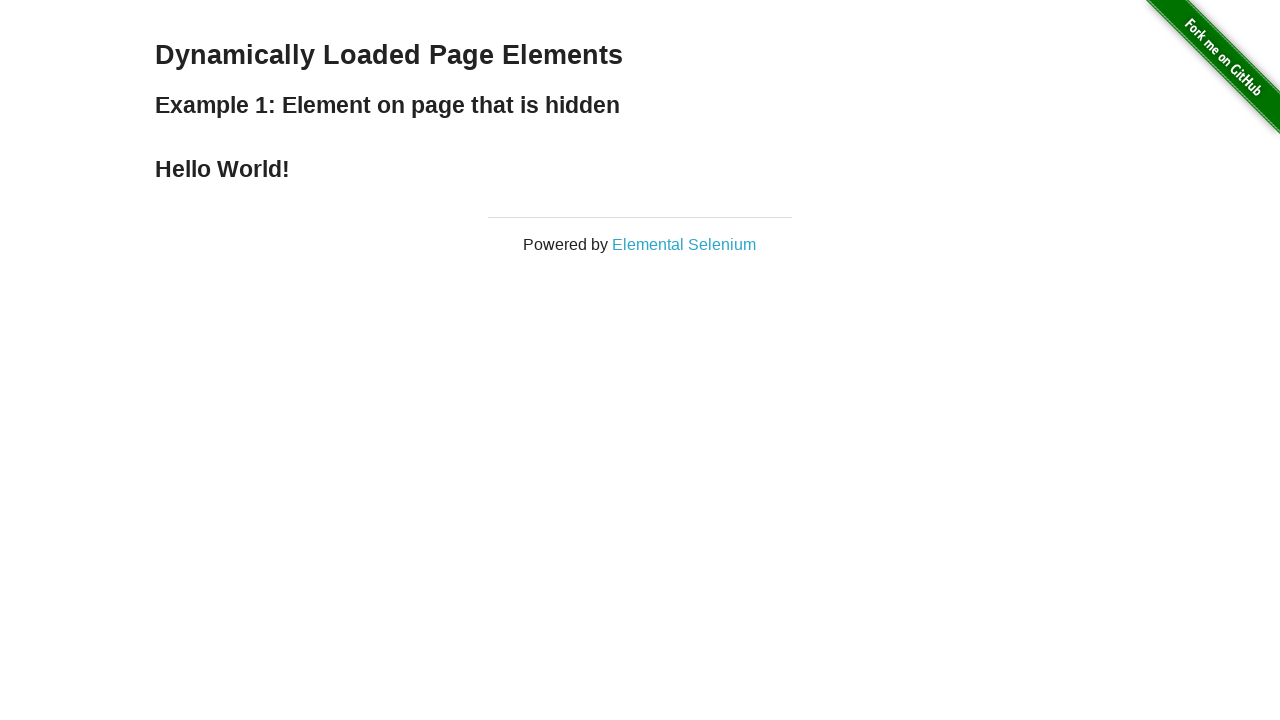

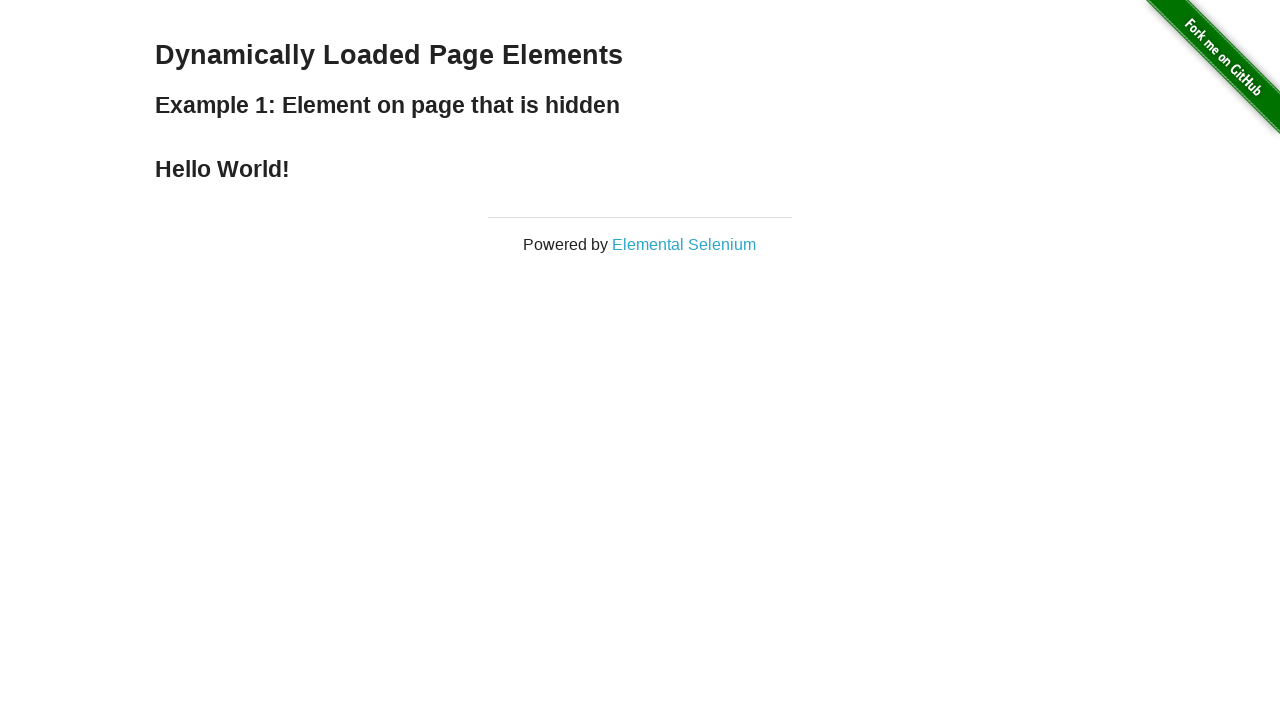